Tests JavaScript prompt alert handling by clicking a button to trigger the prompt, entering text, and accepting the alert

Starting URL: https://demoqa.com/alerts

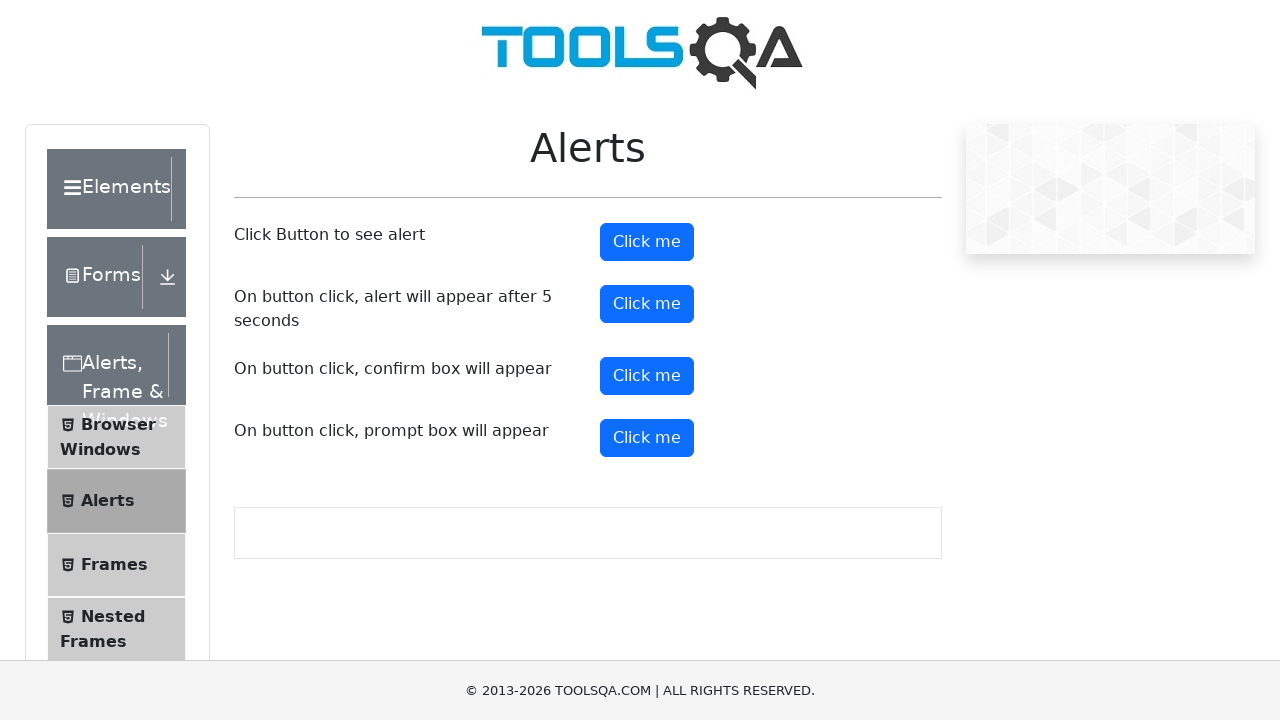

Clicked prompt button to trigger alert at (647, 438) on #promtButton
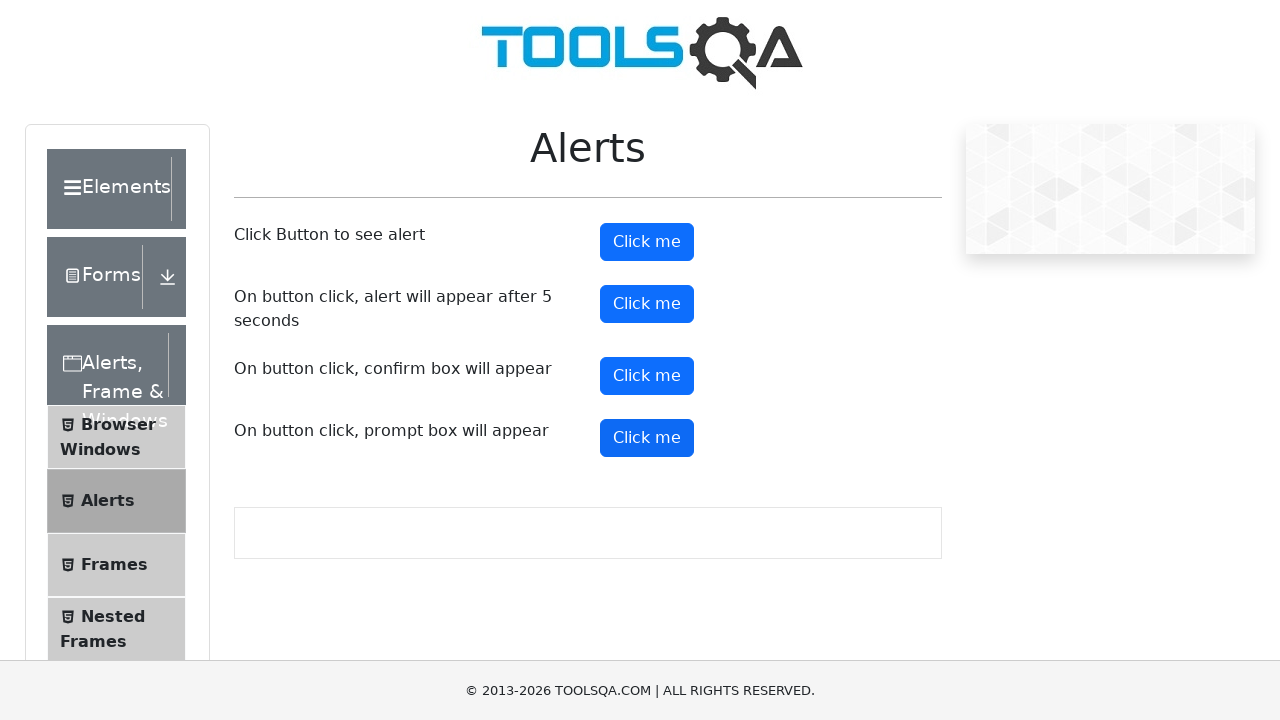

Set up dialog handler to accept prompt with text 'Jennifer'
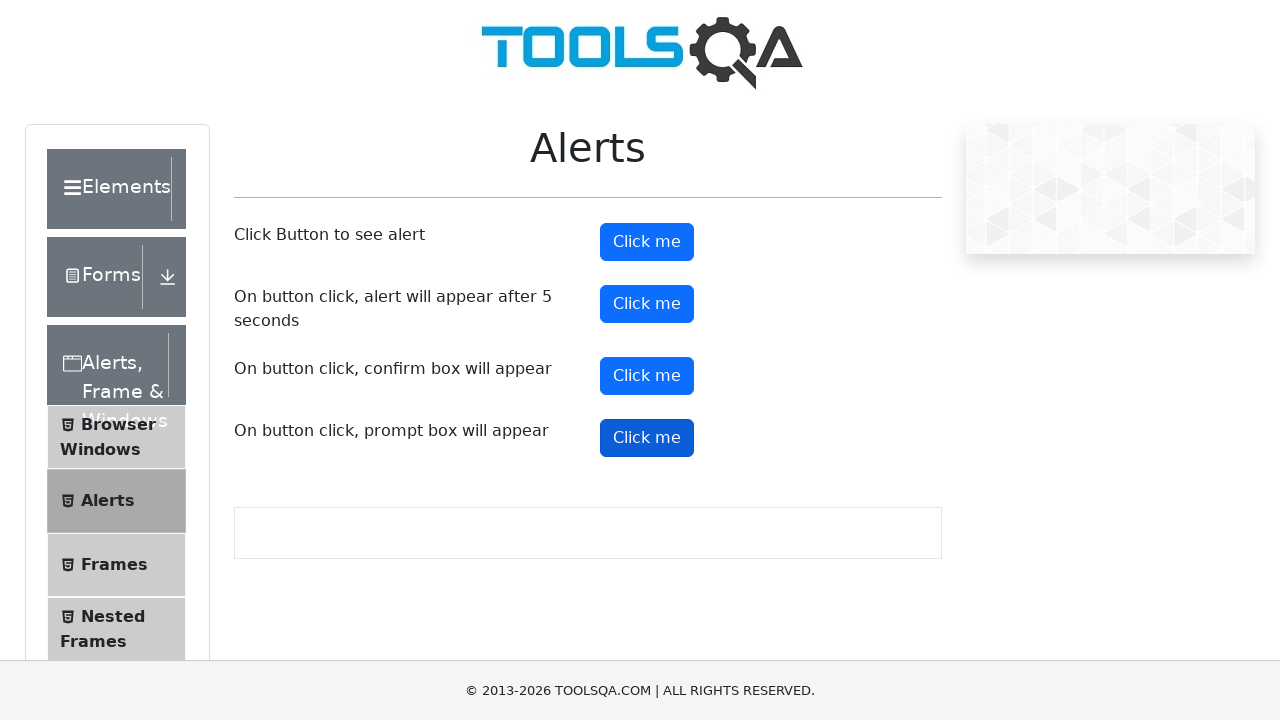

Clicked prompt button again with dialog handler ready at (647, 438) on #promtButton
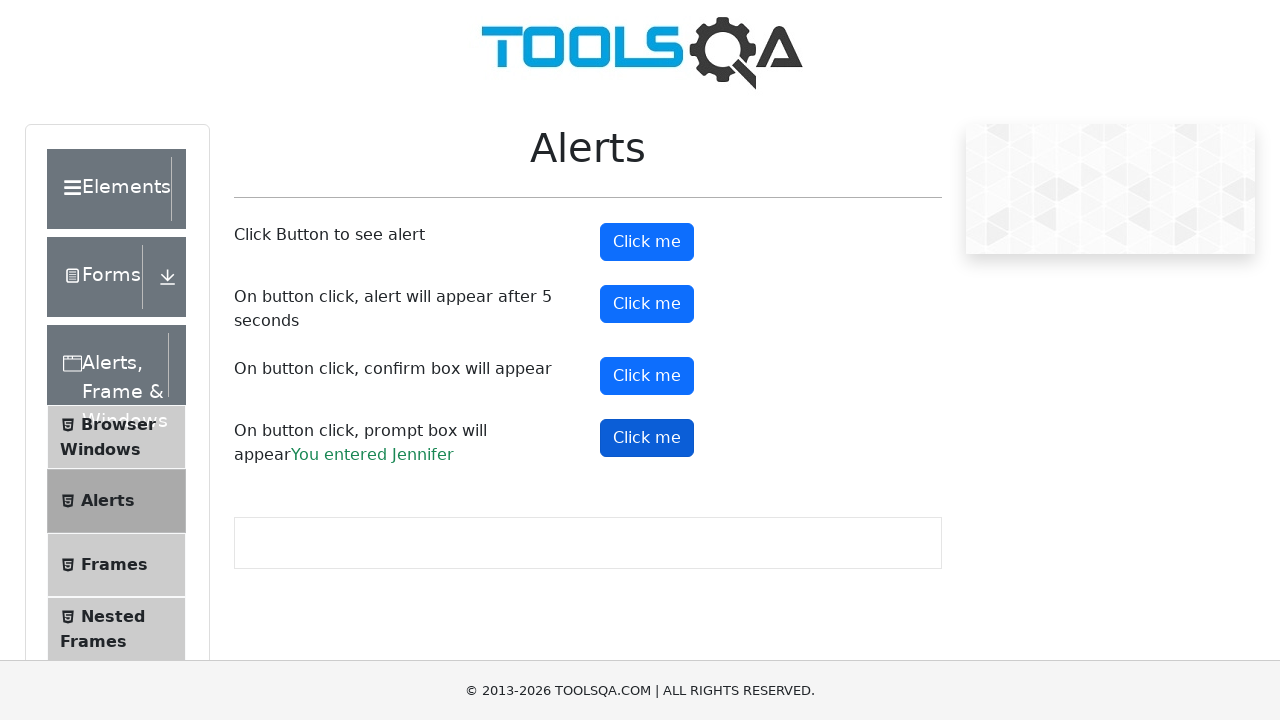

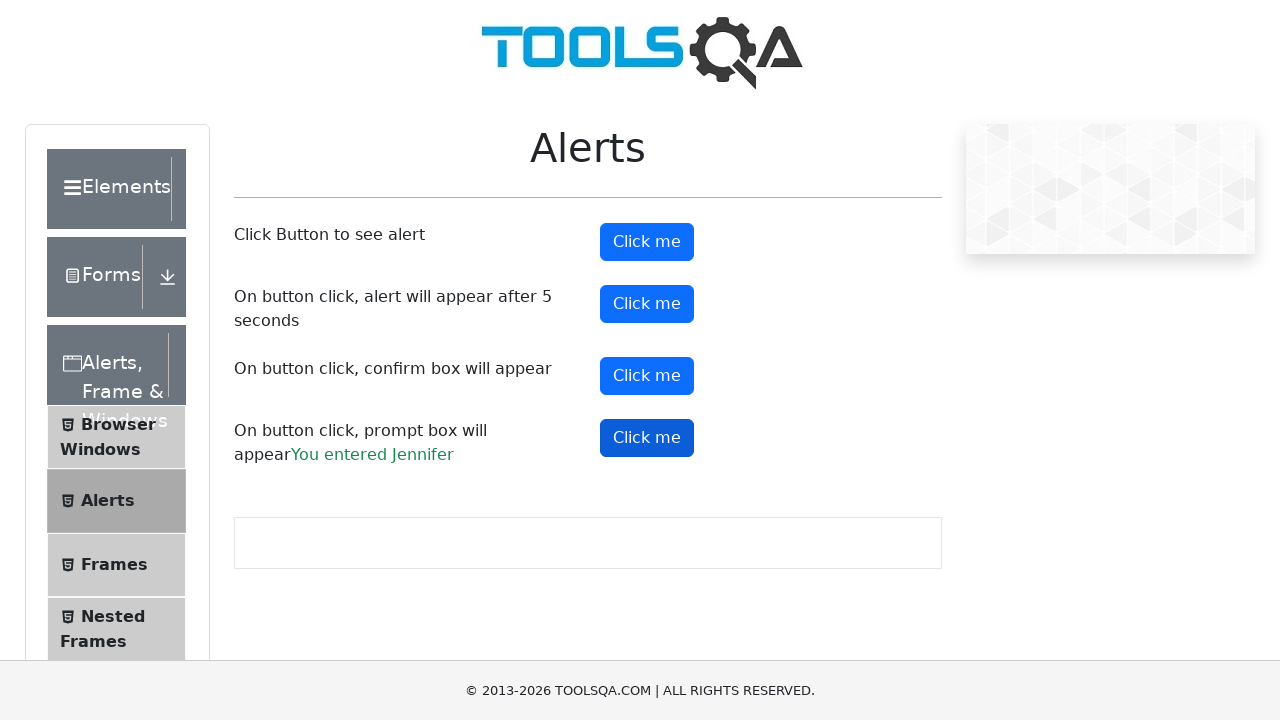